Tests the multiple color autocomplete input by entering three colors (Blue, Red, Green) and confirming each selection with Enter key

Starting URL: https://demoqa.com/auto-complete

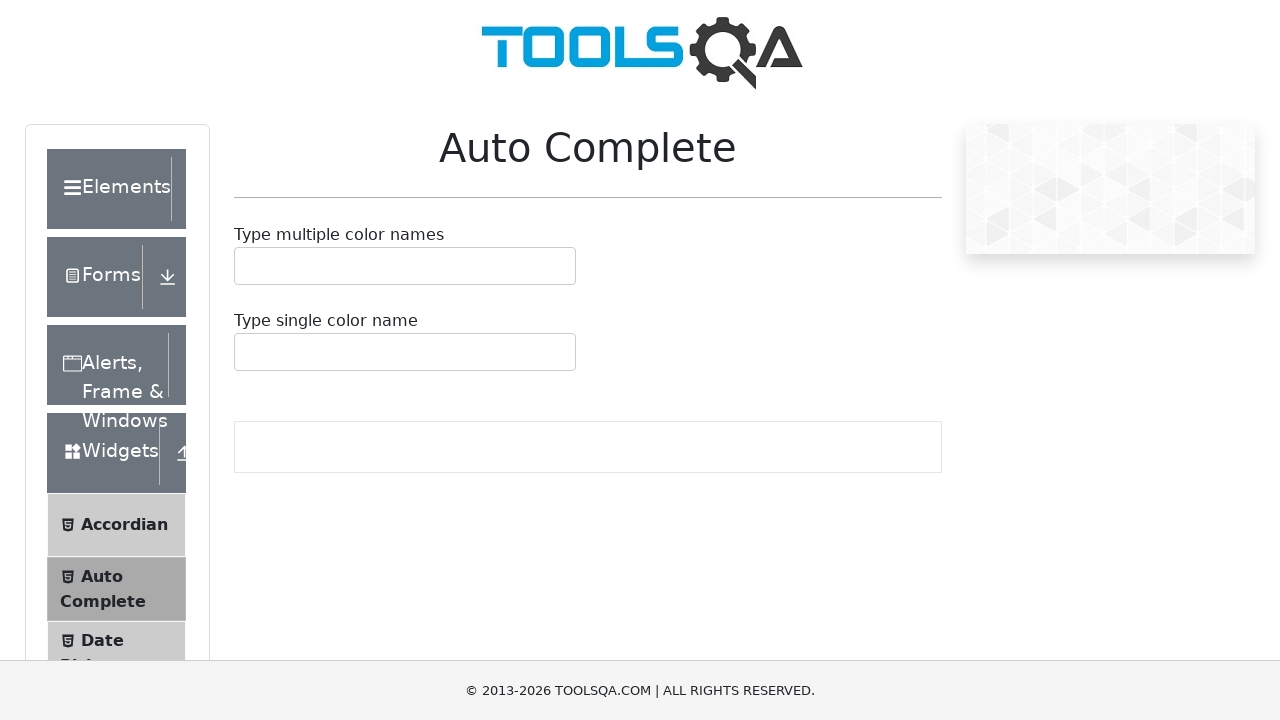

Filled autocomplete field with 'Blue' on #autoCompleteMultipleInput
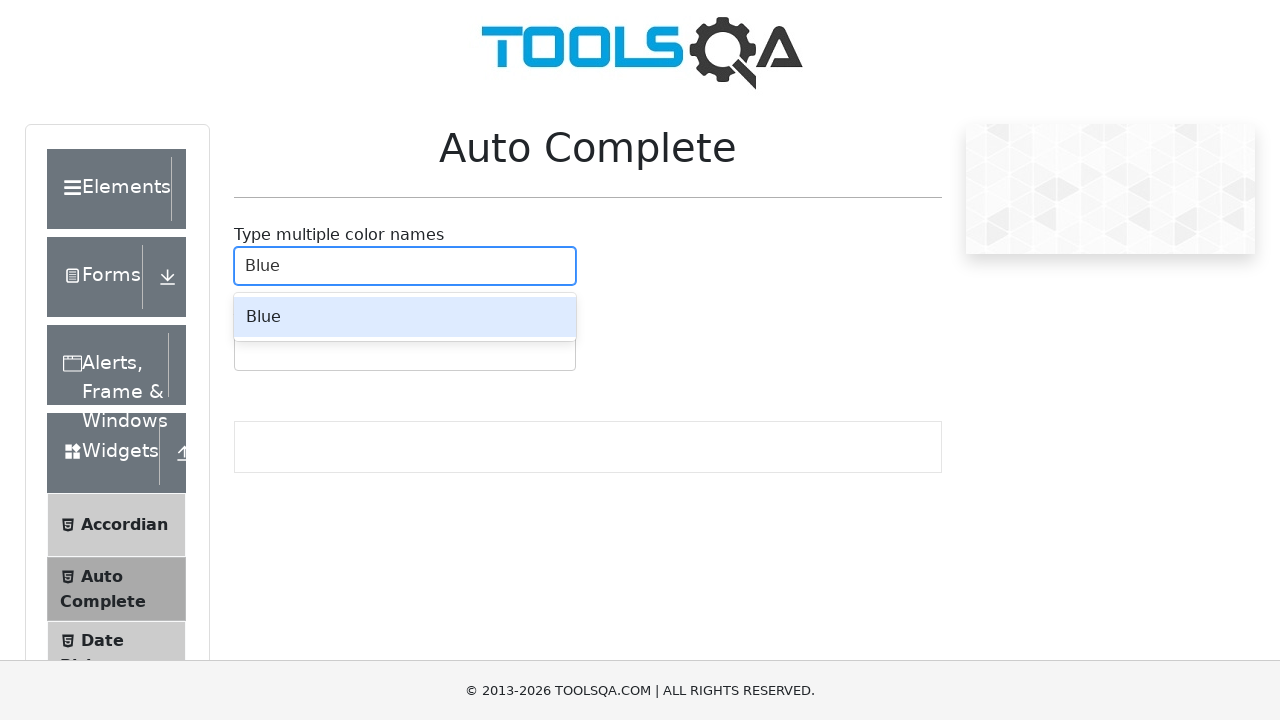

Pressed Enter to confirm 'Blue' selection
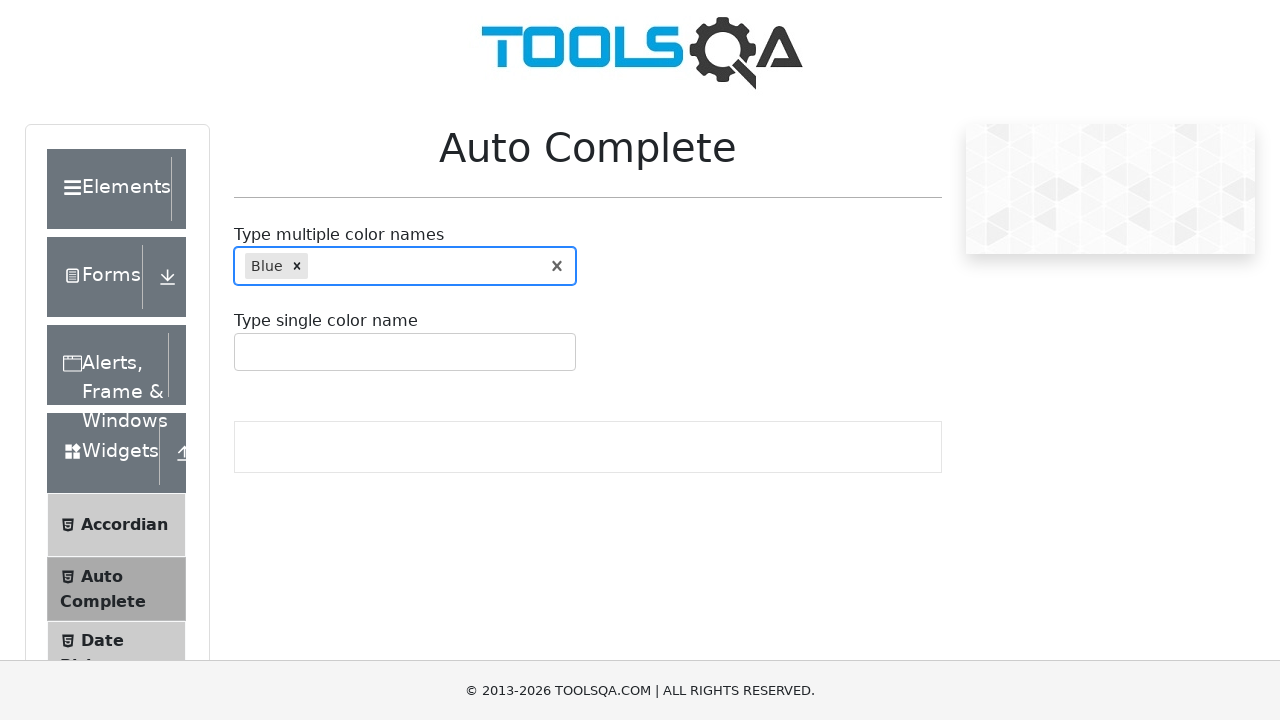

Filled autocomplete field with 'Red' on #autoCompleteMultipleInput
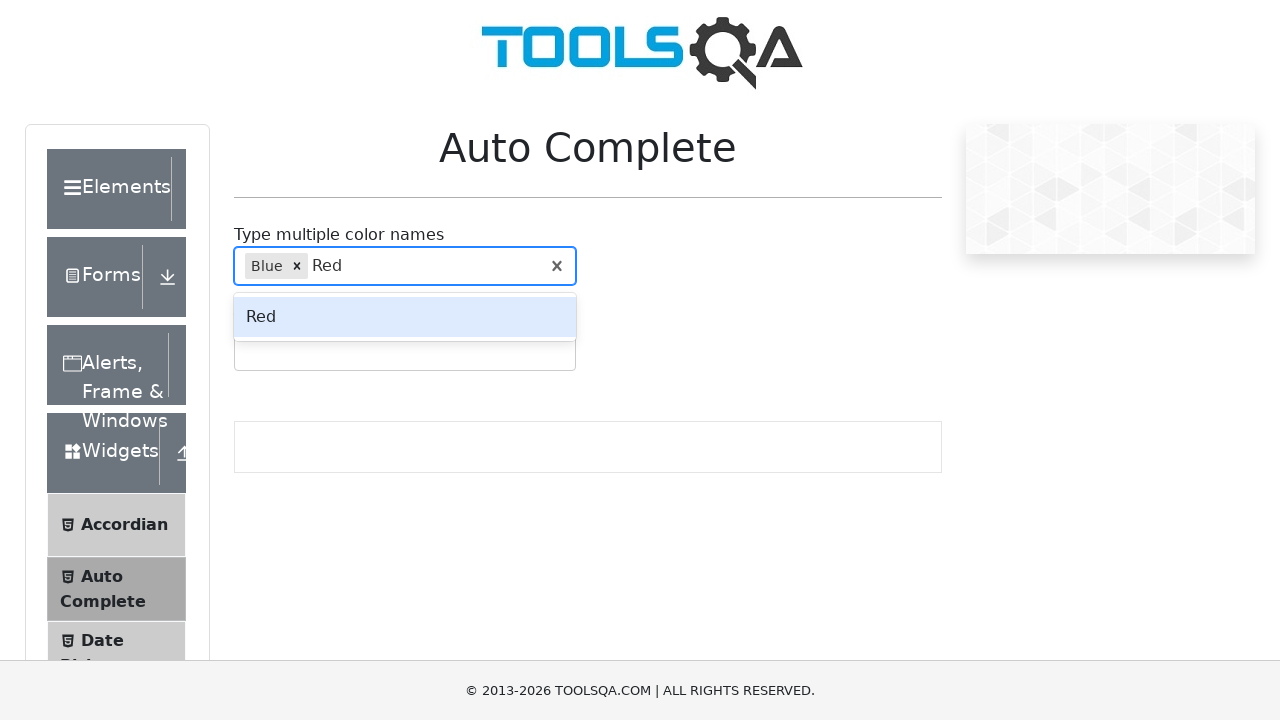

Pressed Enter to confirm 'Red' selection
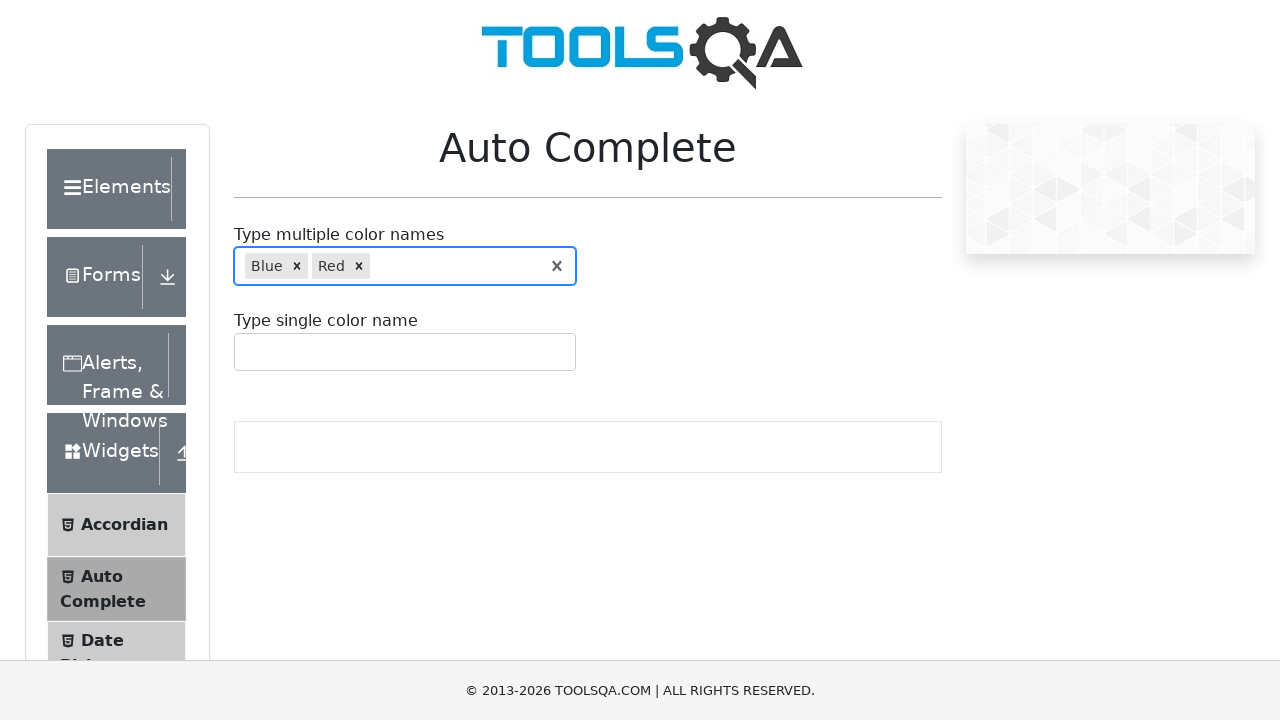

Filled autocomplete field with 'Green' on #autoCompleteMultipleInput
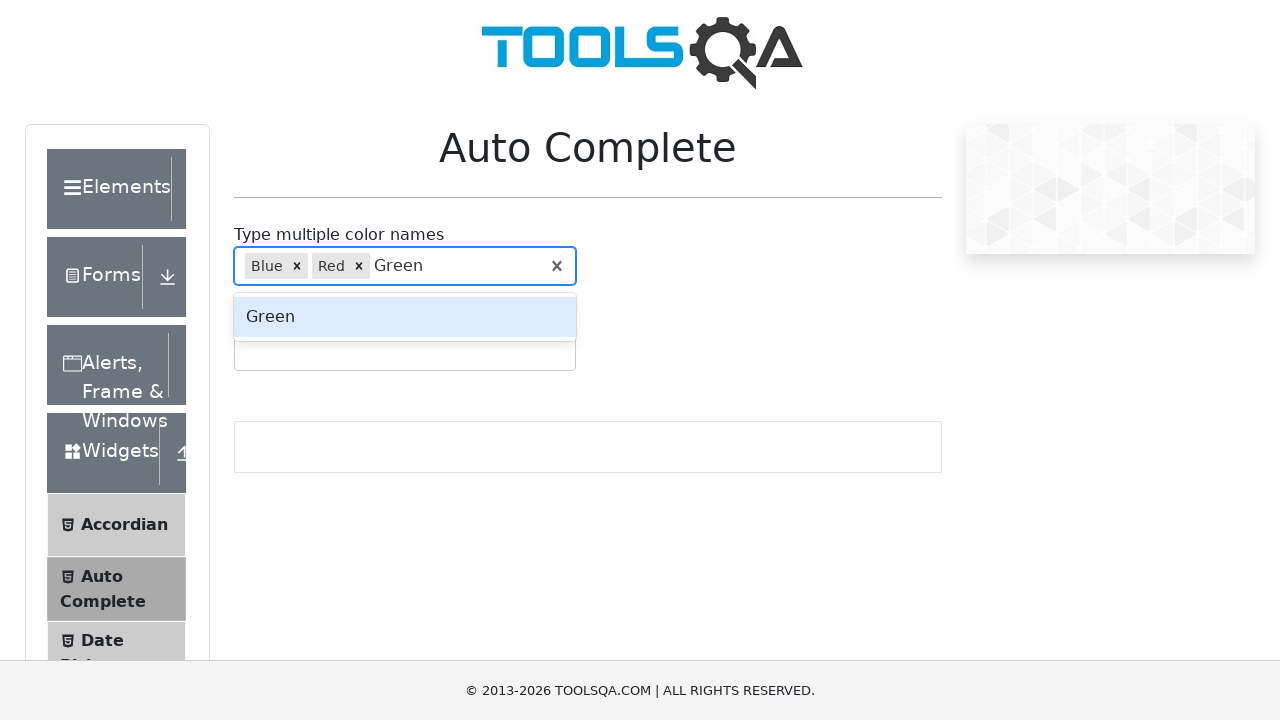

Pressed Enter to confirm 'Green' selection
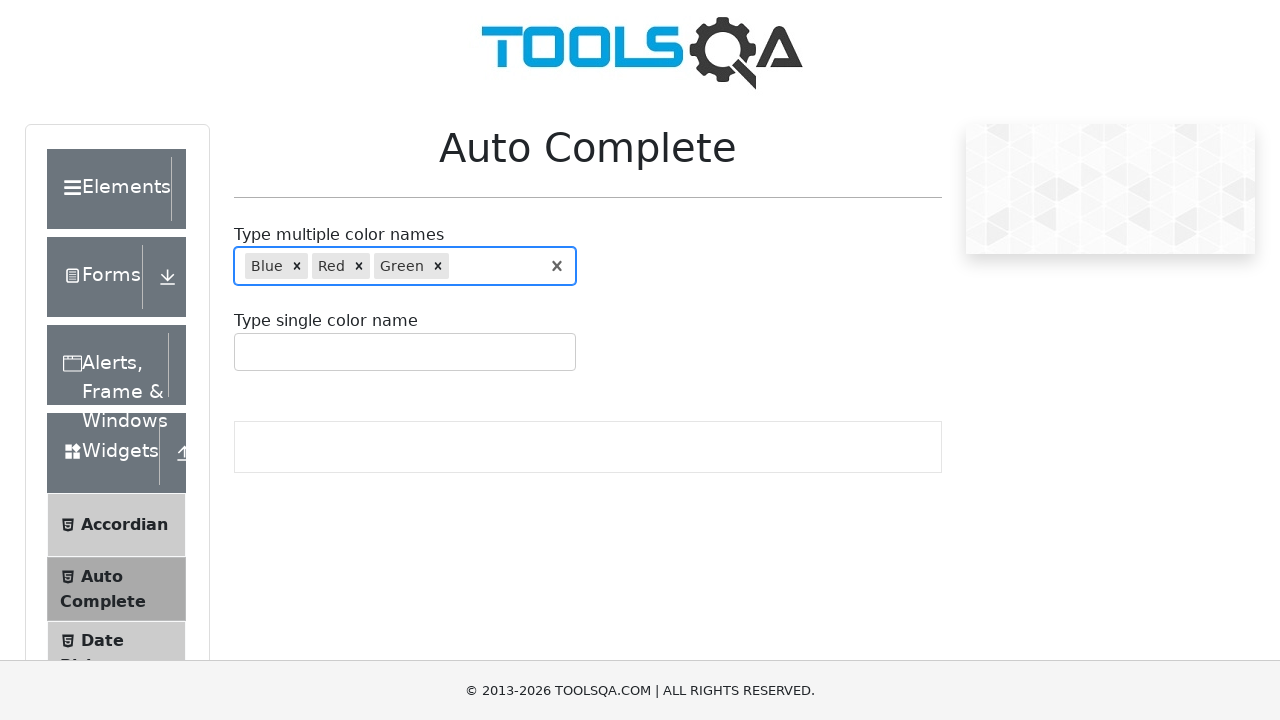

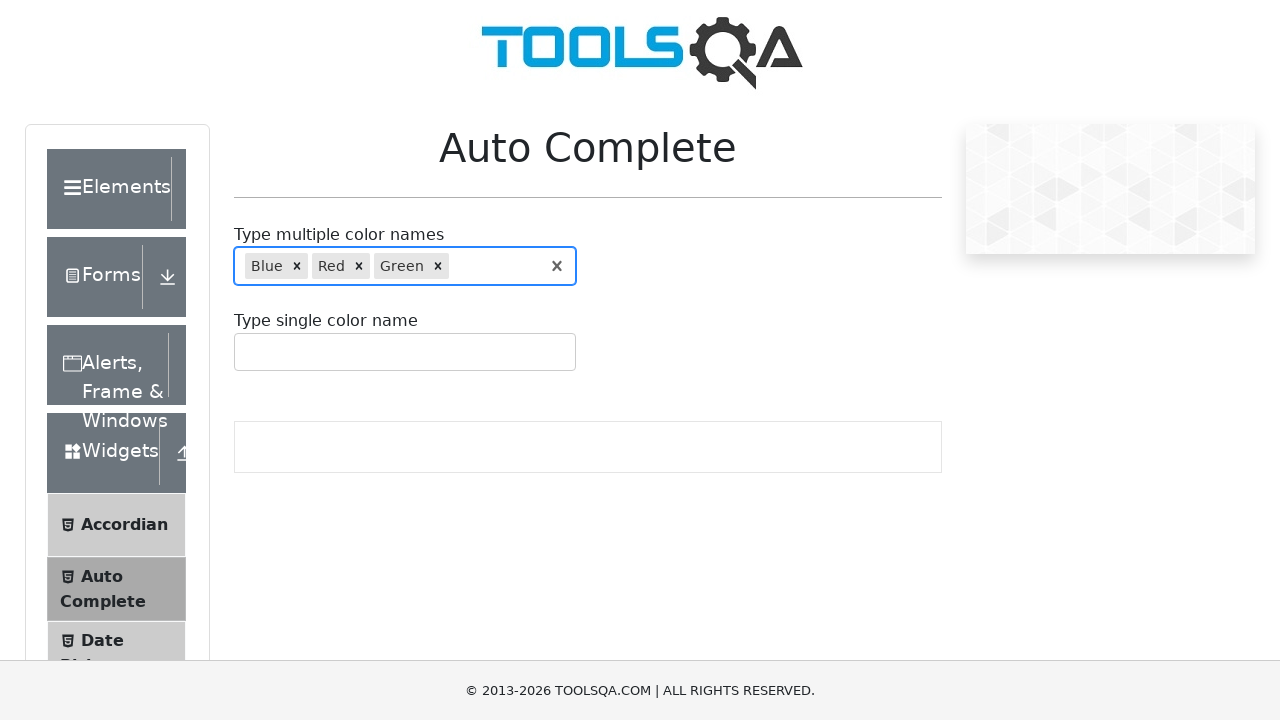